Adds a todo item and verifies the todo count displays correctly

Starting URL: https://demo.playwright.dev/todomvc

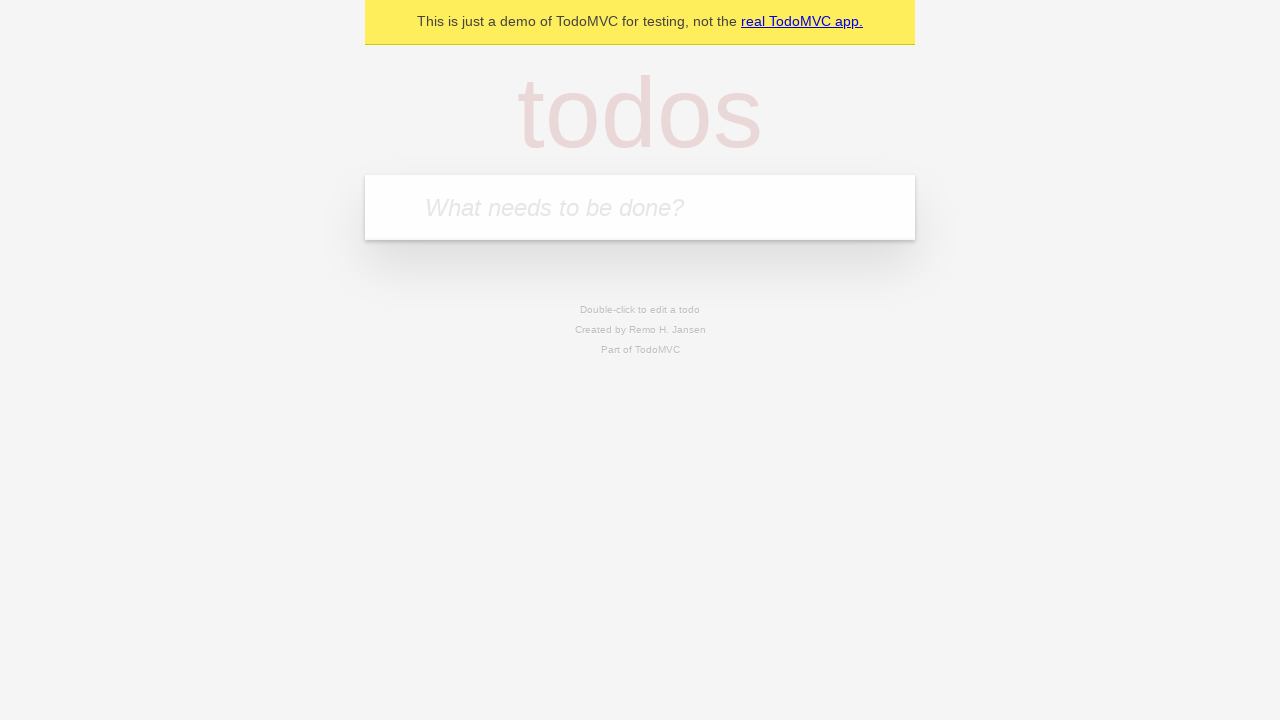

Filled todo input field with 'Test dynamic selectors' on internal:attr=[placeholder="What needs to be done?"i]
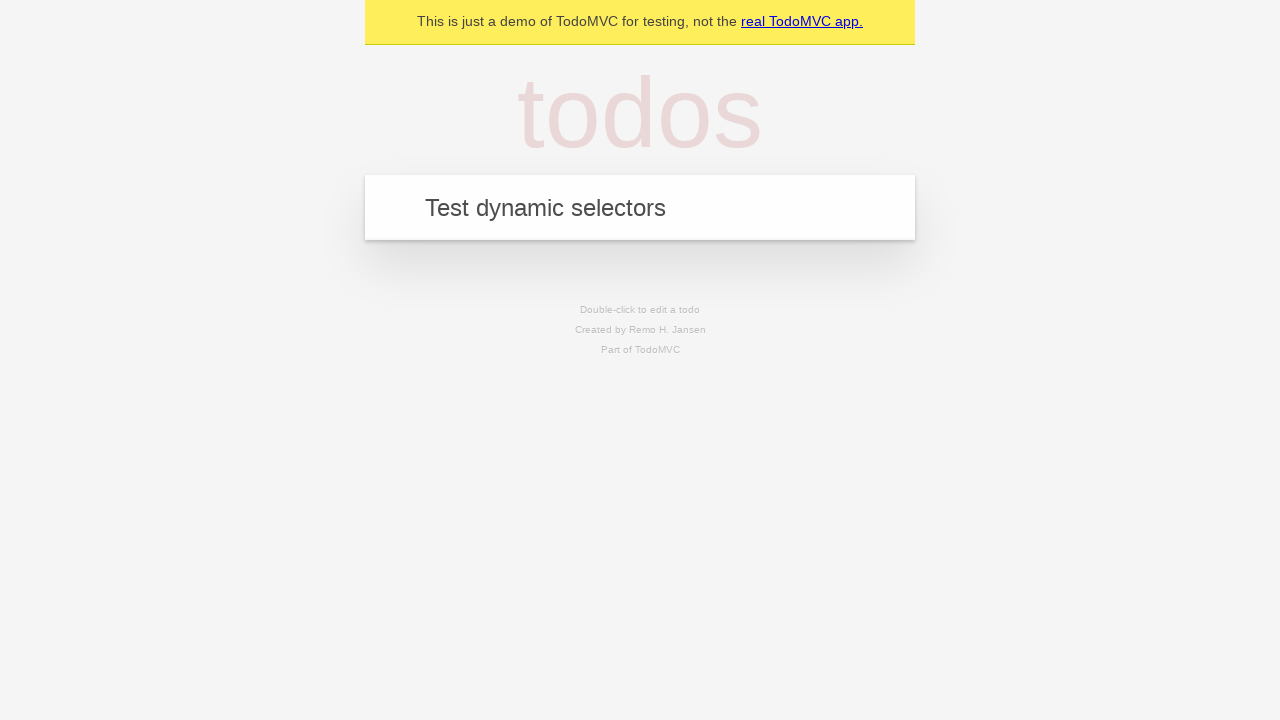

Pressed Enter to add todo item on internal:attr=[placeholder="What needs to be done?"i]
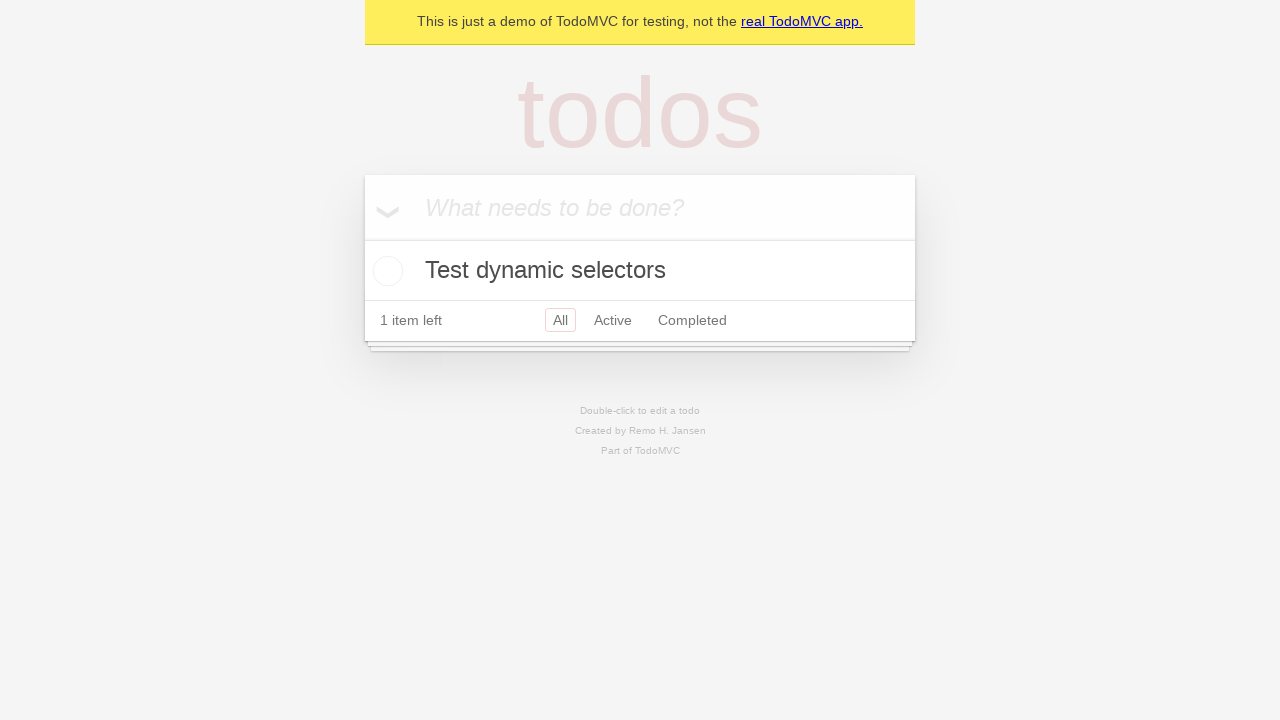

Verified todo count element is visible
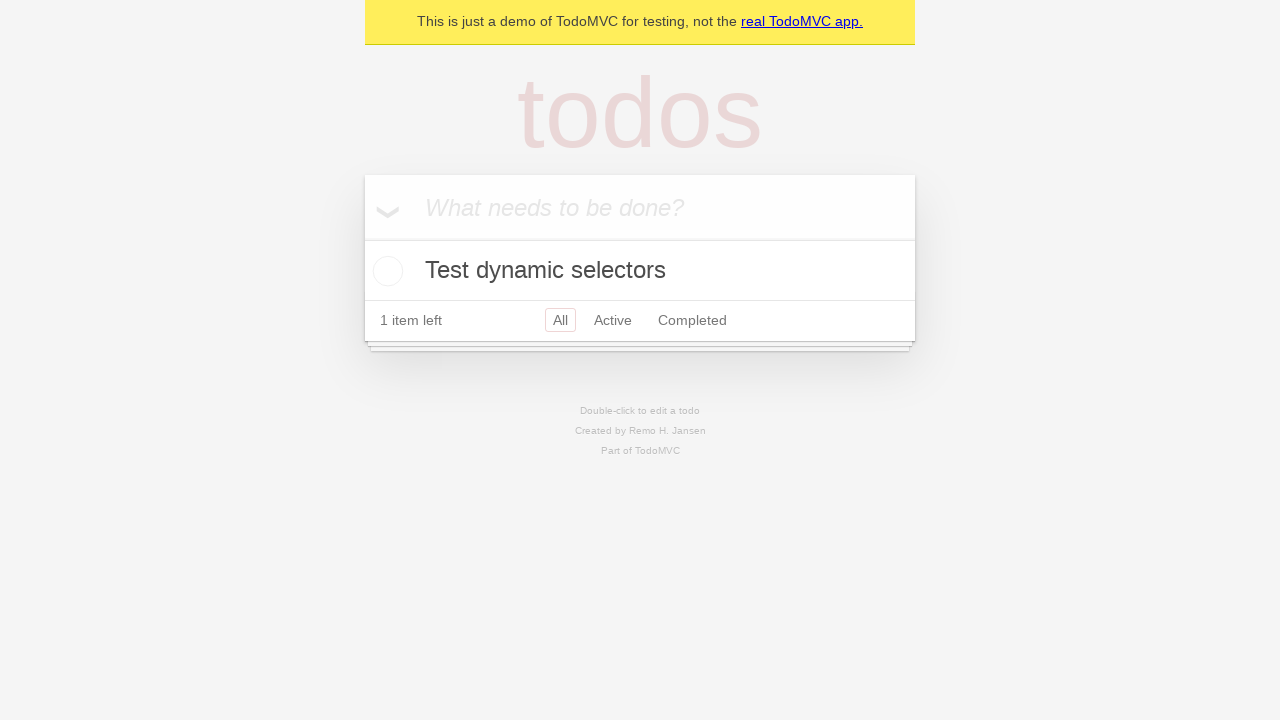

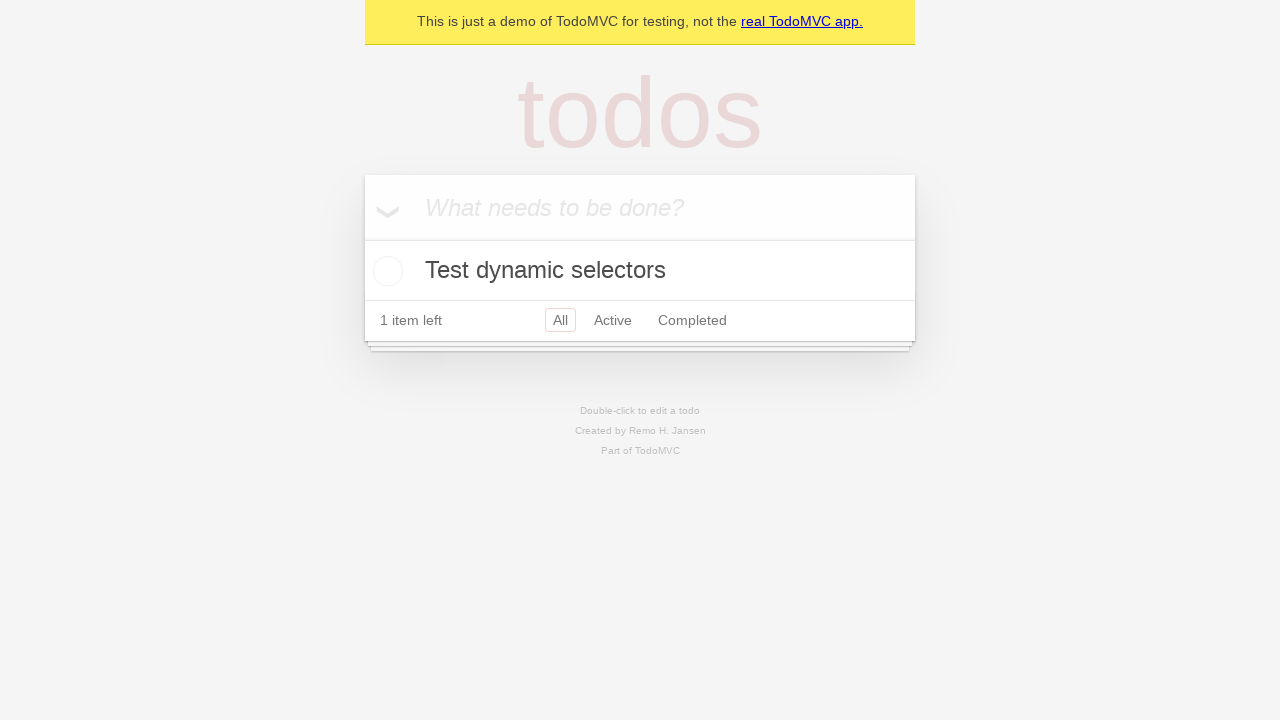